Tests a web form by filling a text input field with text, clicking the submit button, and verifying the success message is displayed.

Starting URL: https://www.selenium.dev/selenium/web/web-form.html

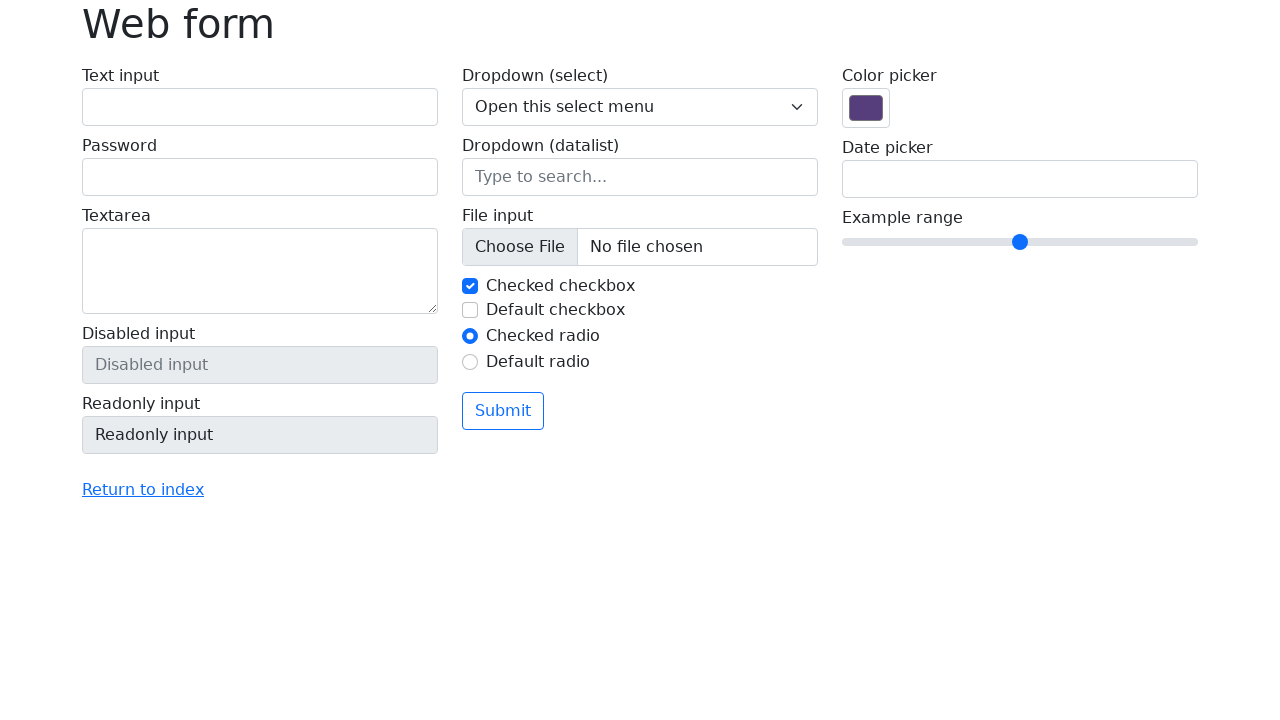

Verified page title is 'Web form'
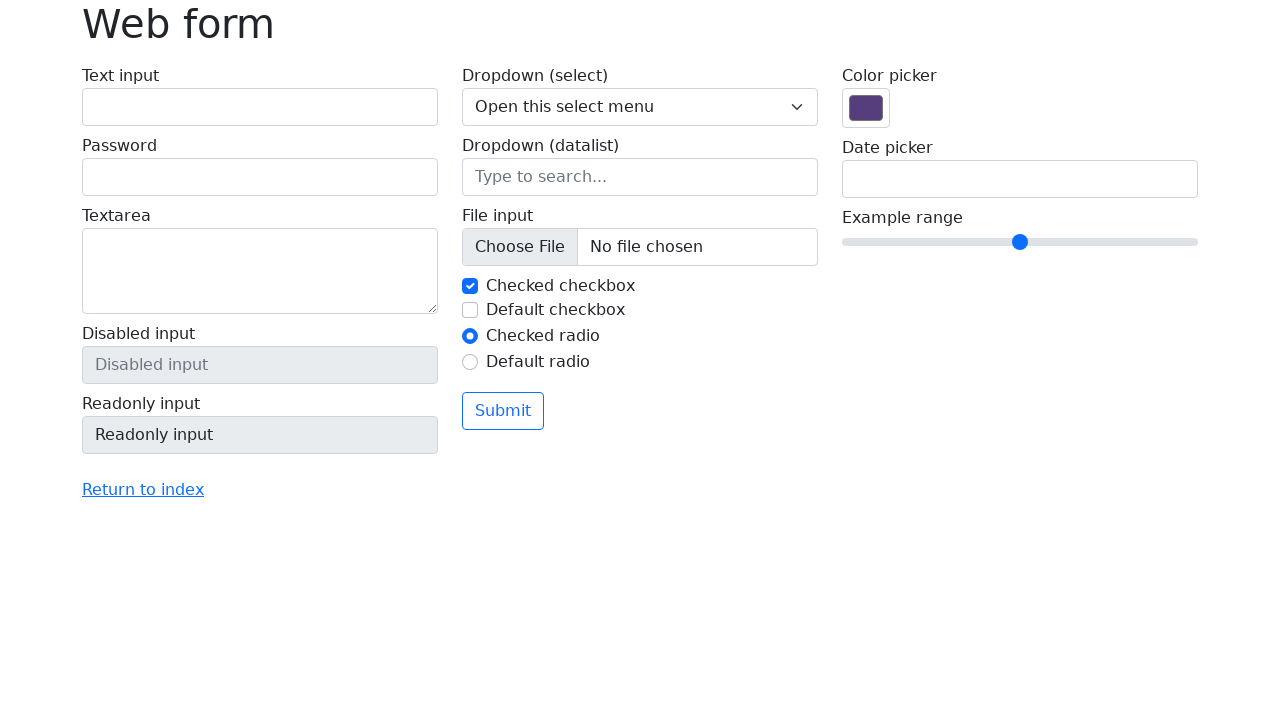

Filled text input field with 'Selenium' on input[name='my-text']
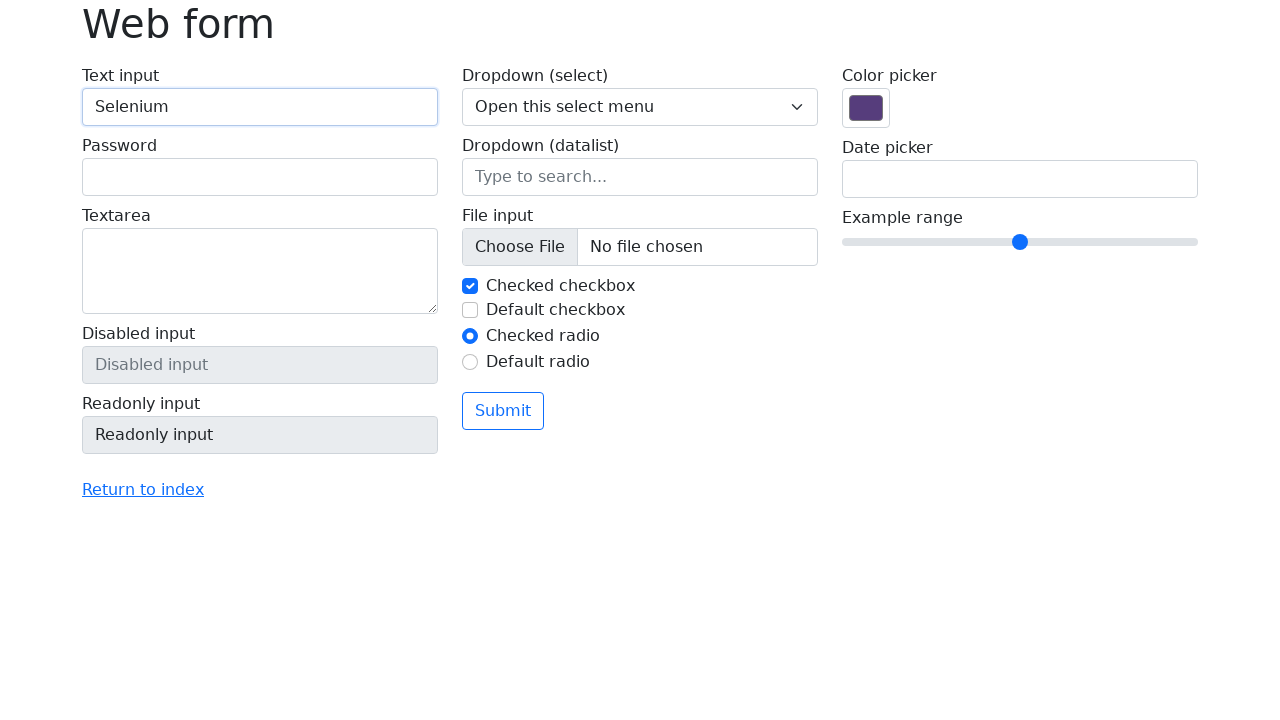

Clicked the submit button at (503, 411) on button
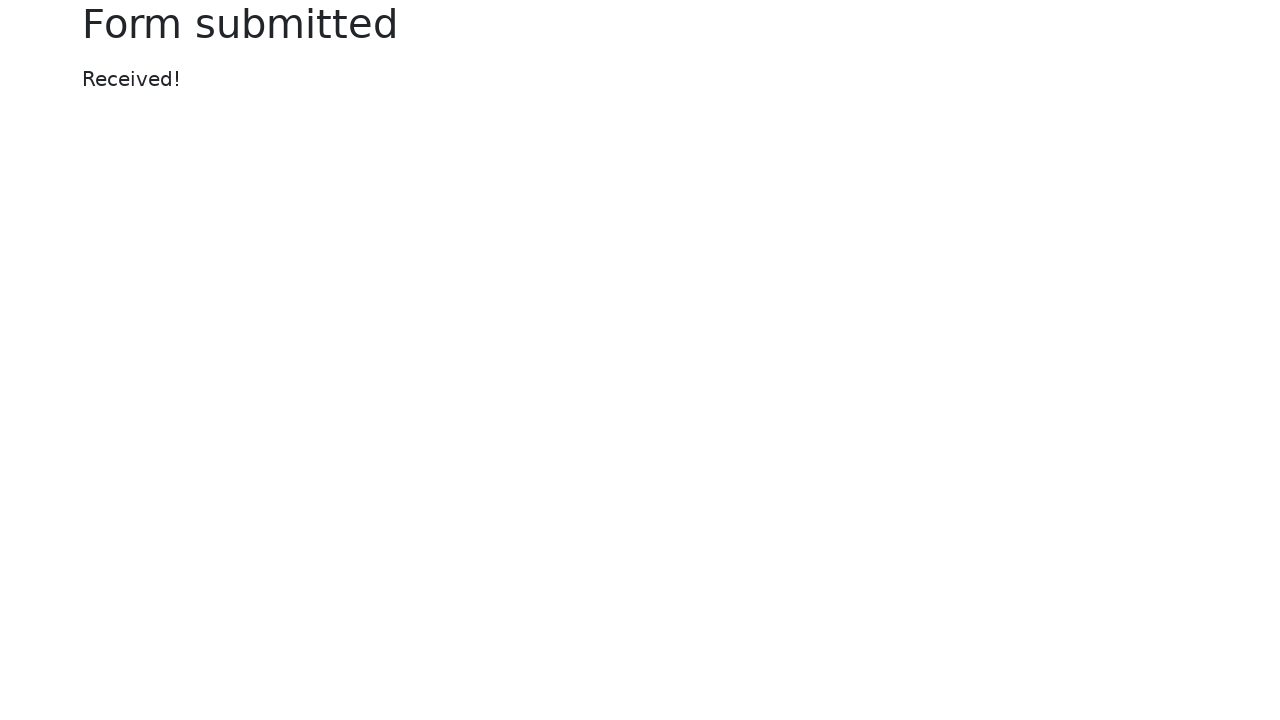

Success message element loaded and is visible
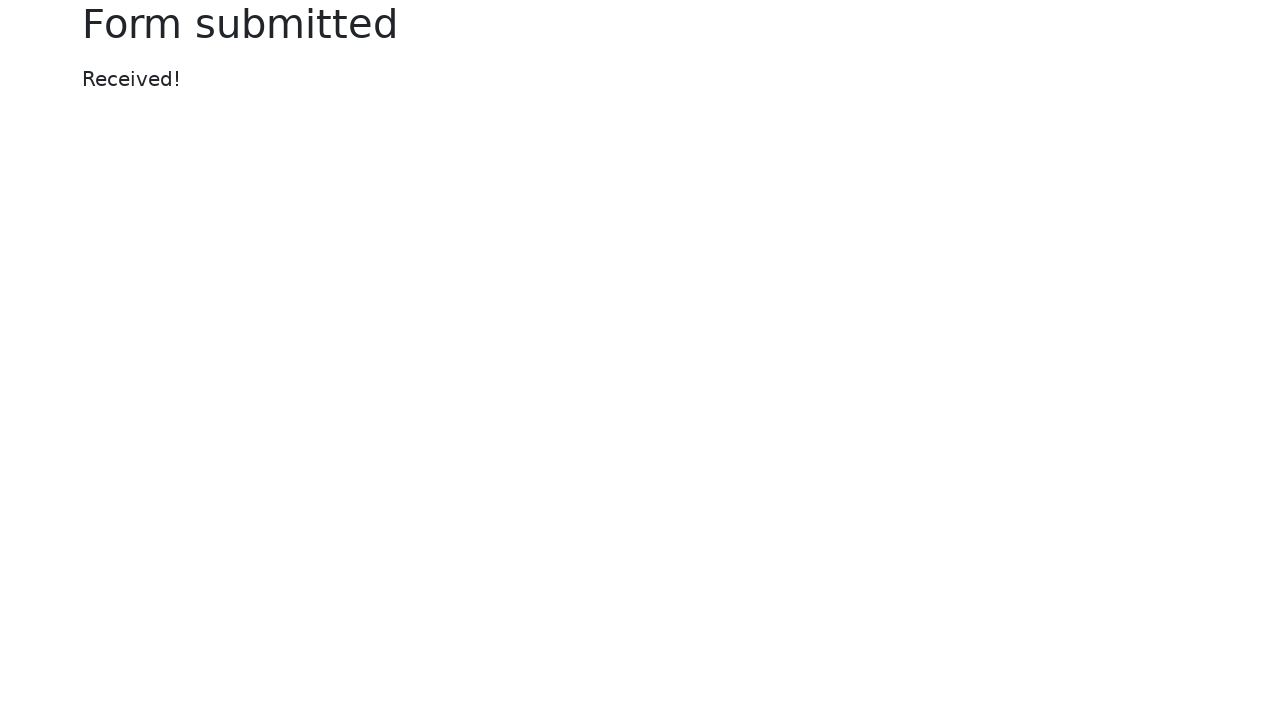

Verified success message displays 'Received!'
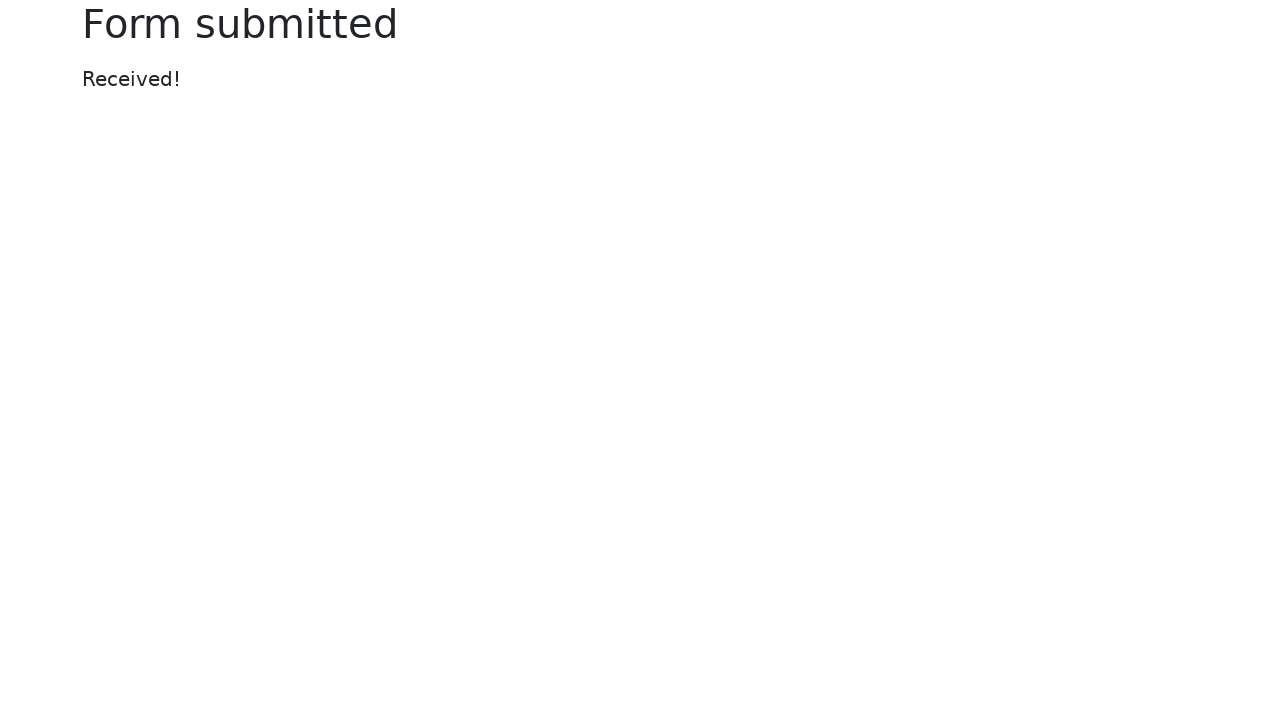

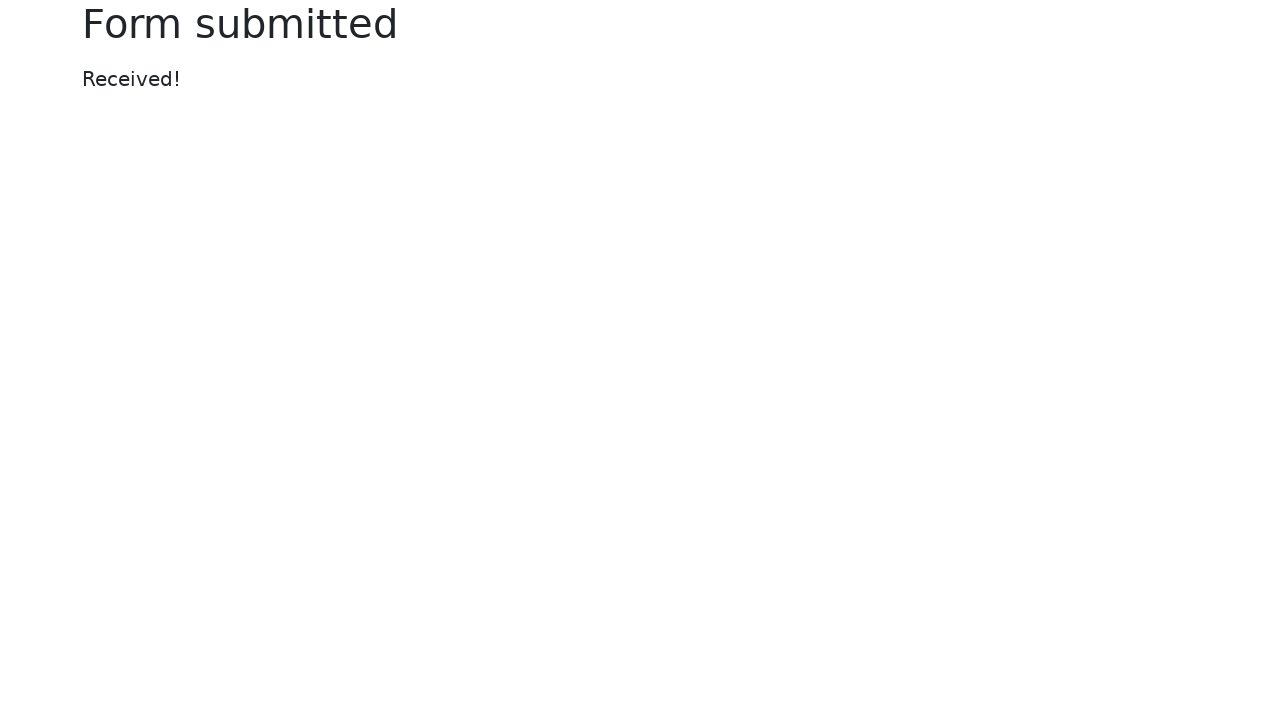